Tests a registration form by filling in first name, last name, and email fields, then submitting and verifying the success message.

Starting URL: http://suninjuly.github.io/registration1.html

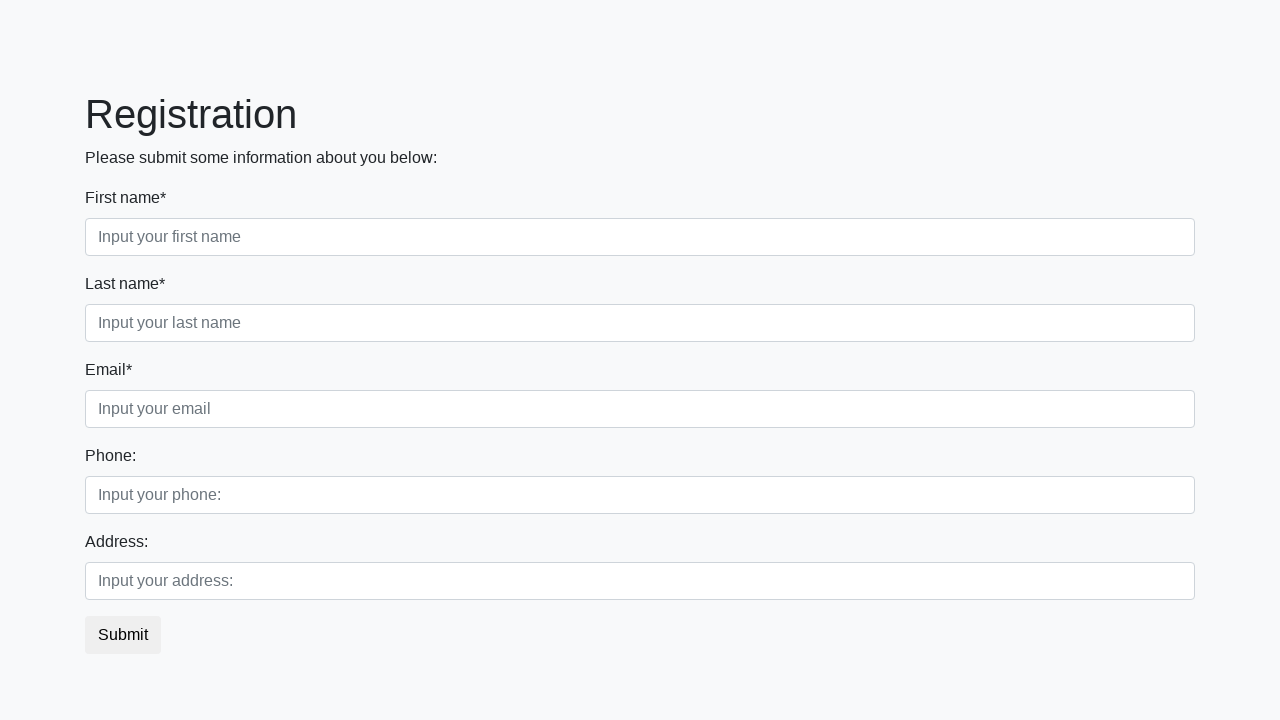

Filled first name field with 'Ivan' on .first_block .first
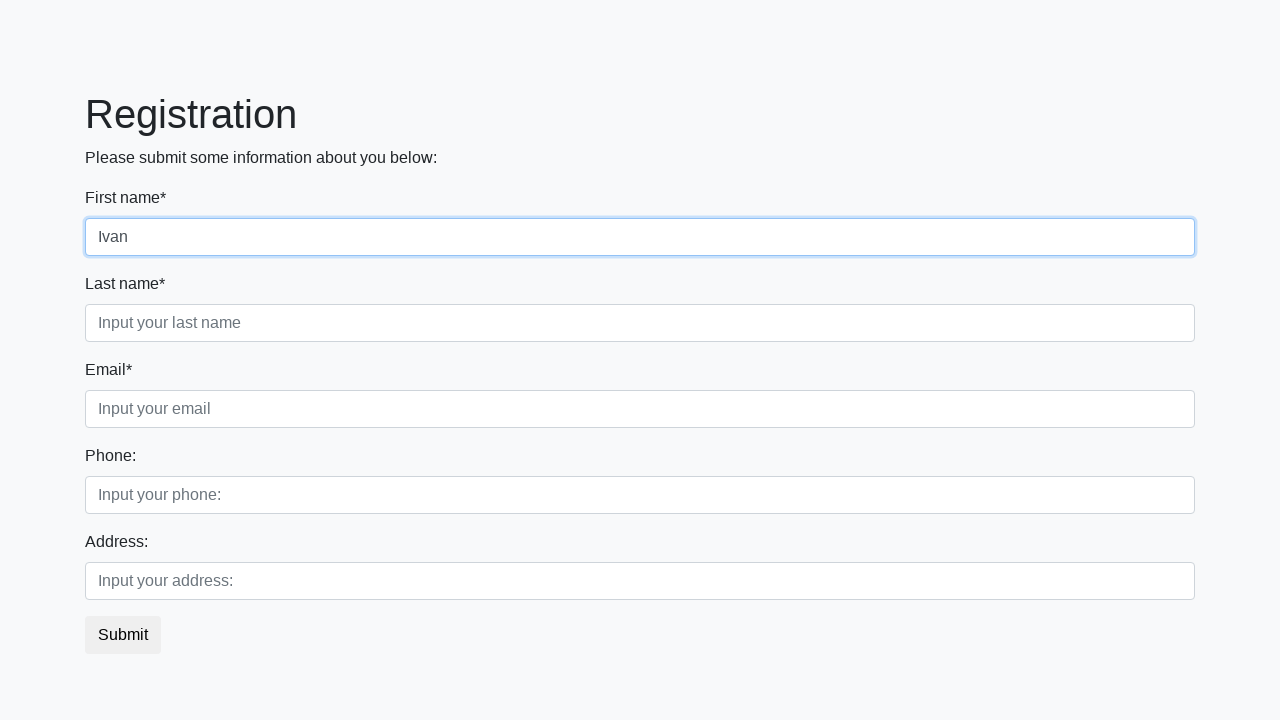

Filled last name field with 'Petrov' on .first_block .second
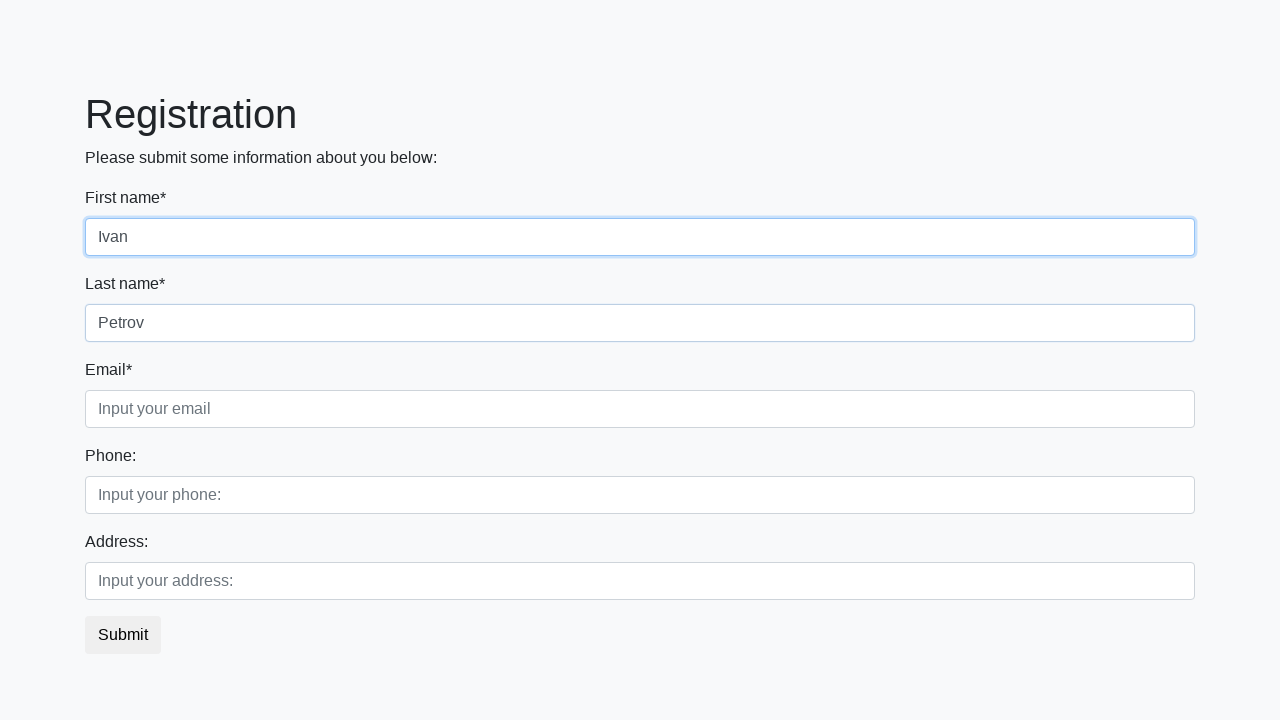

Filled email field with 'mail@mail.ru' on .first_block .third
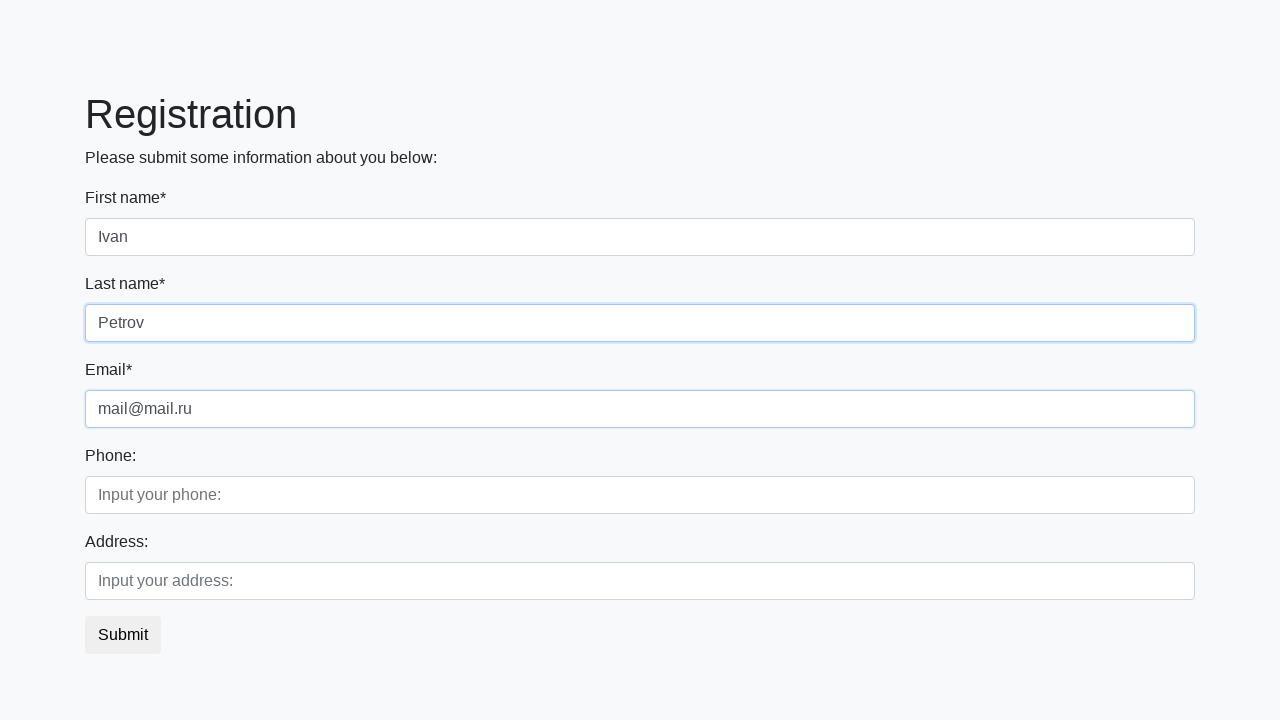

Clicked submit button to register at (123, 635) on button.btn
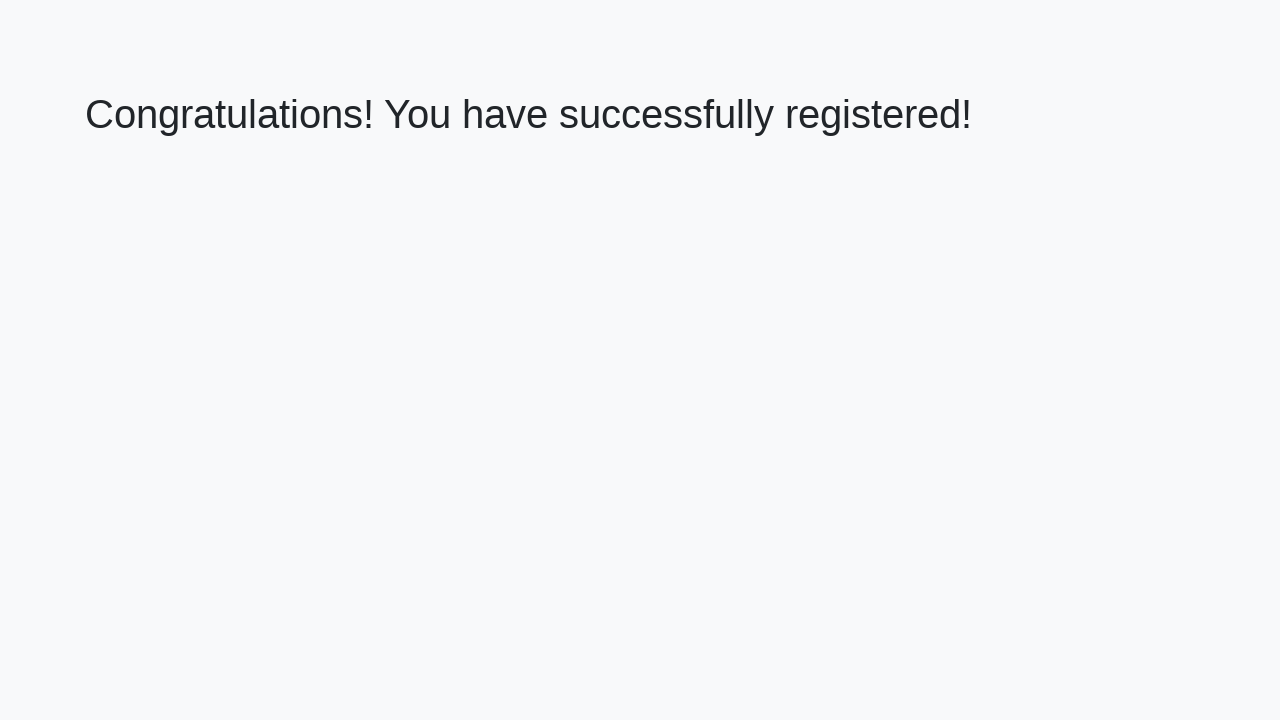

Success message appeared on page
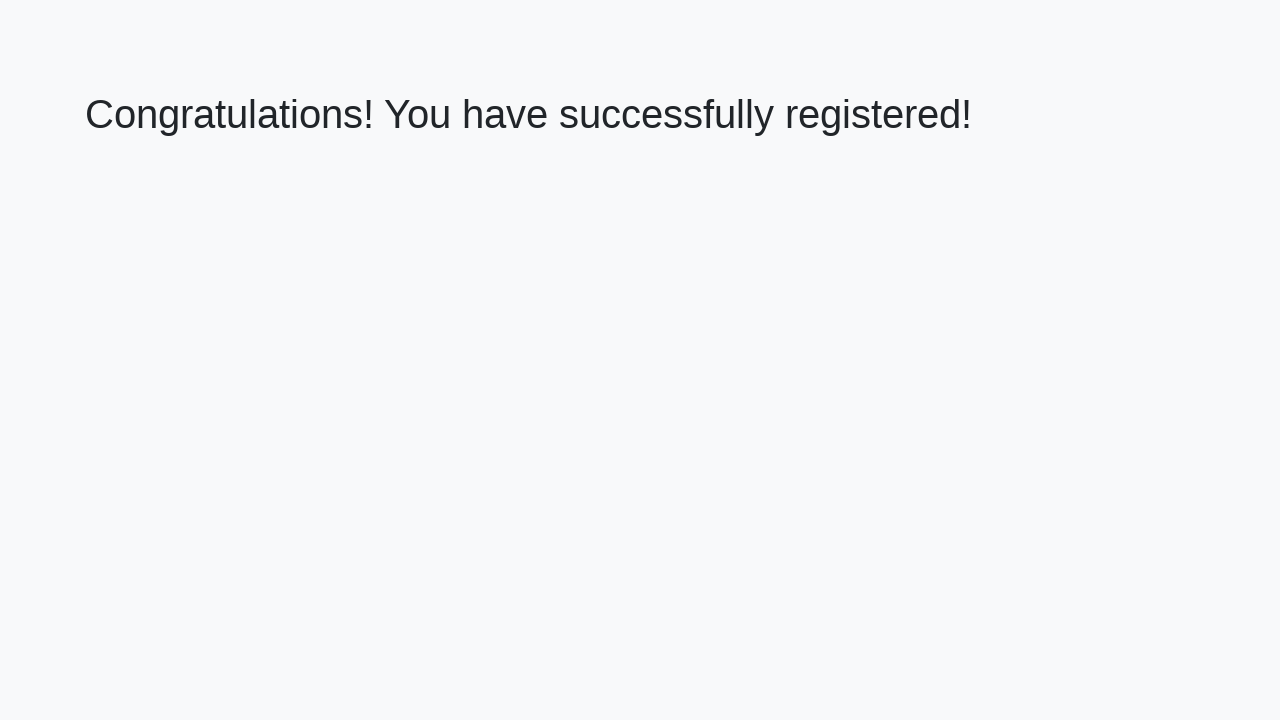

Retrieved success message text
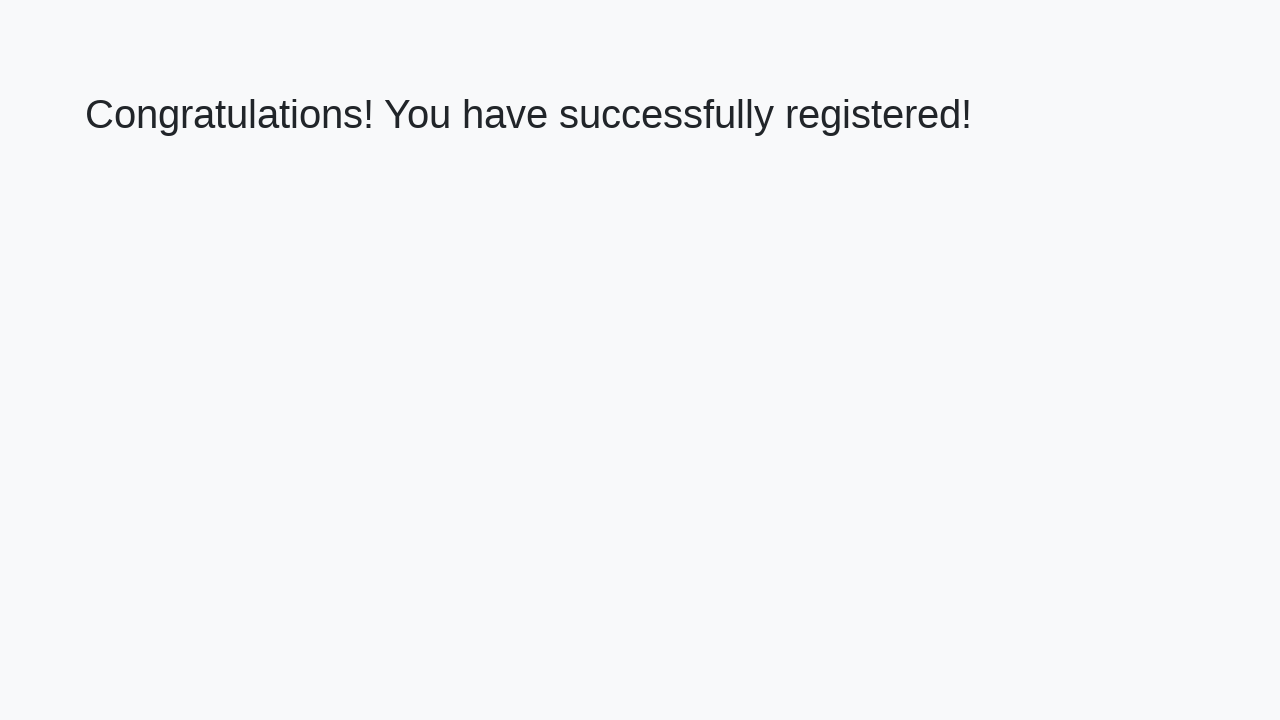

Verified success message matches expected text
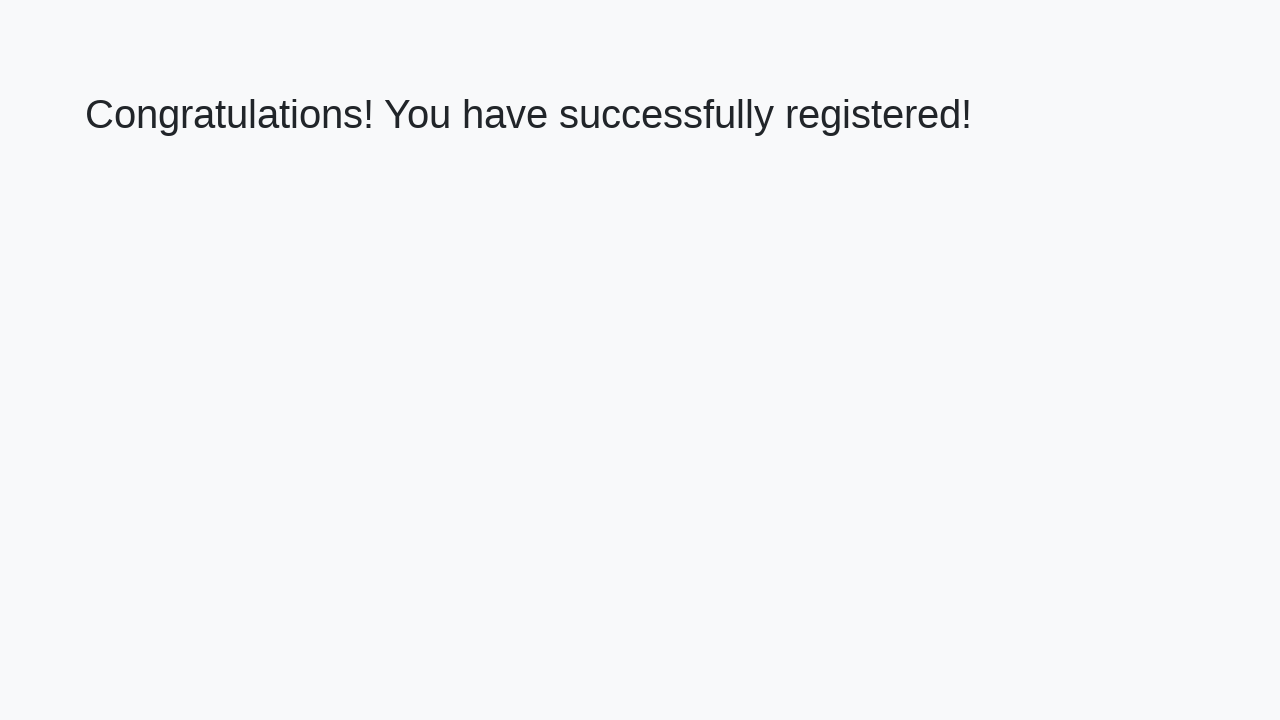

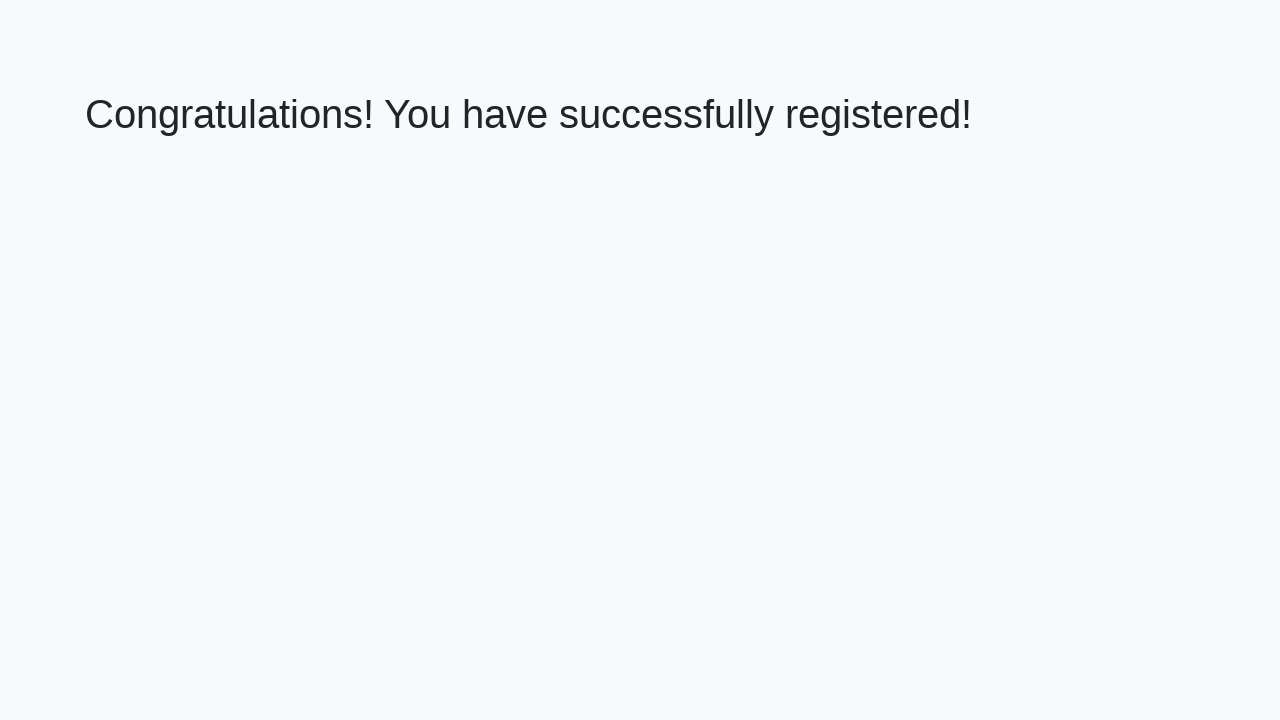